Tests that todo data persists after page reload by creating items, completing one, and reloading

Starting URL: https://demo.playwright.dev/todomvc

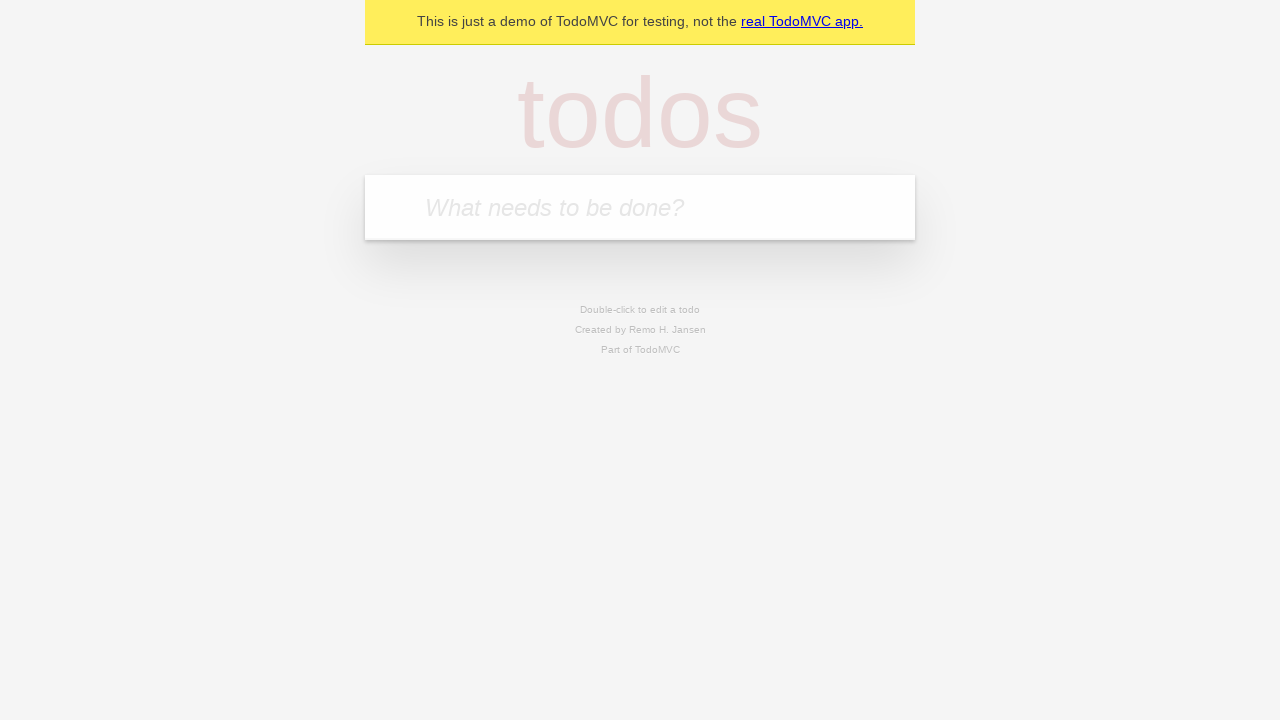

Filled todo input with 'buy some cheese' on internal:attr=[placeholder="What needs to be done?"i]
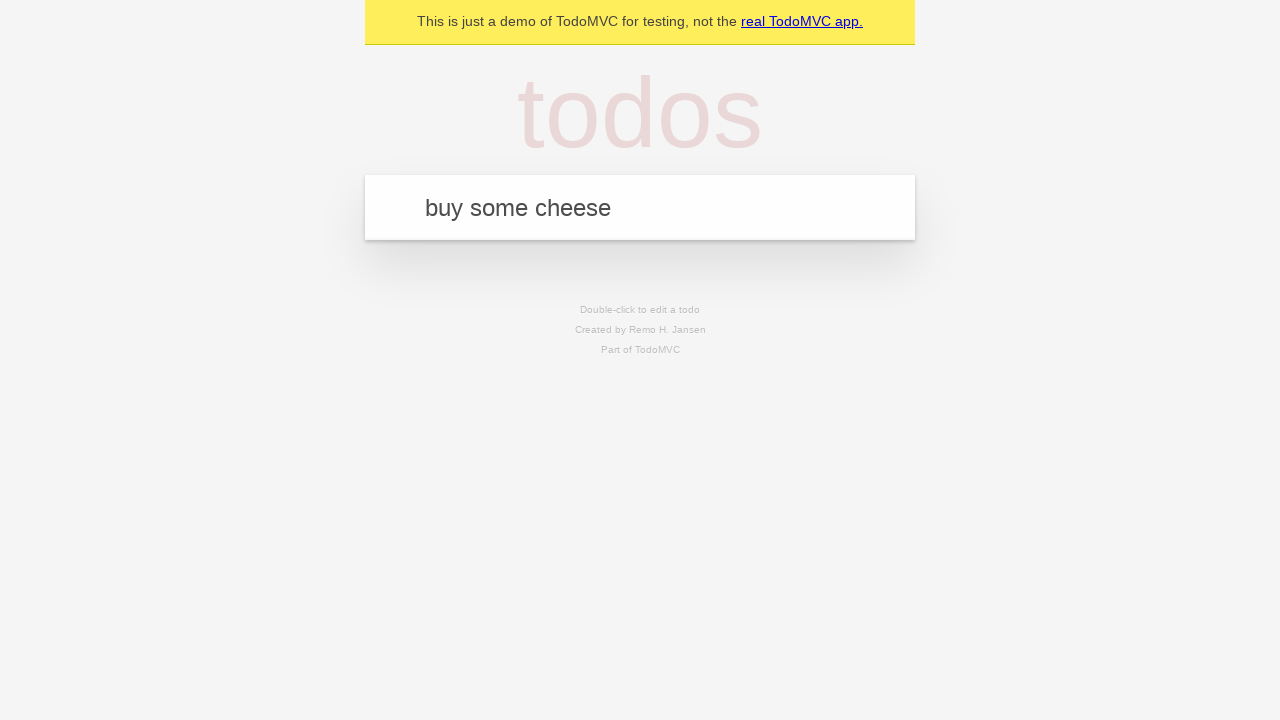

Pressed Enter to create todo item 'buy some cheese' on internal:attr=[placeholder="What needs to be done?"i]
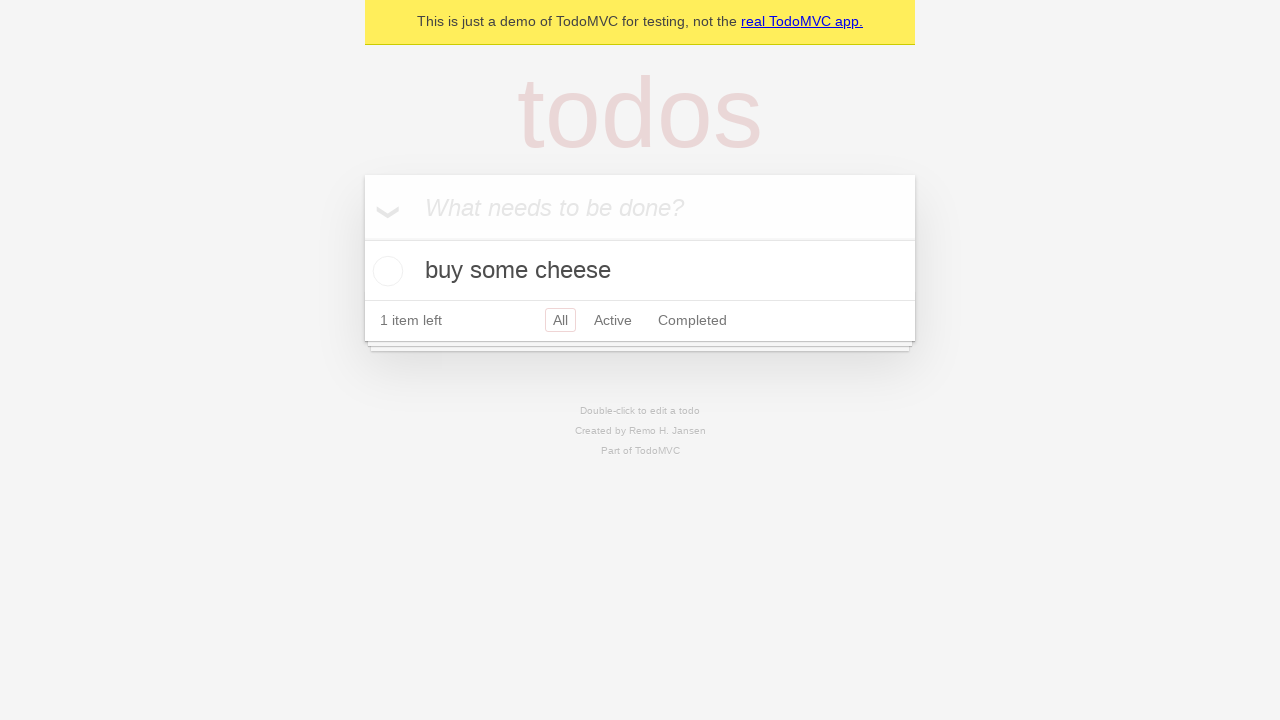

Filled todo input with 'feed the cat' on internal:attr=[placeholder="What needs to be done?"i]
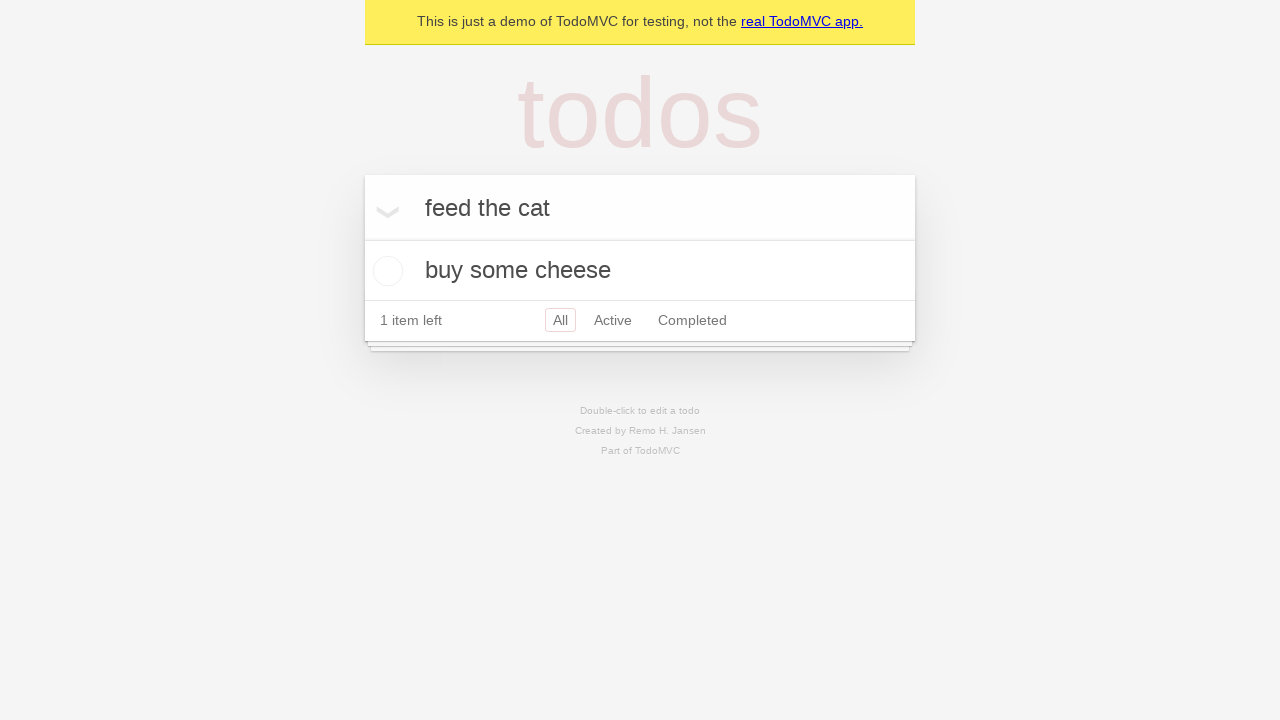

Pressed Enter to create todo item 'feed the cat' on internal:attr=[placeholder="What needs to be done?"i]
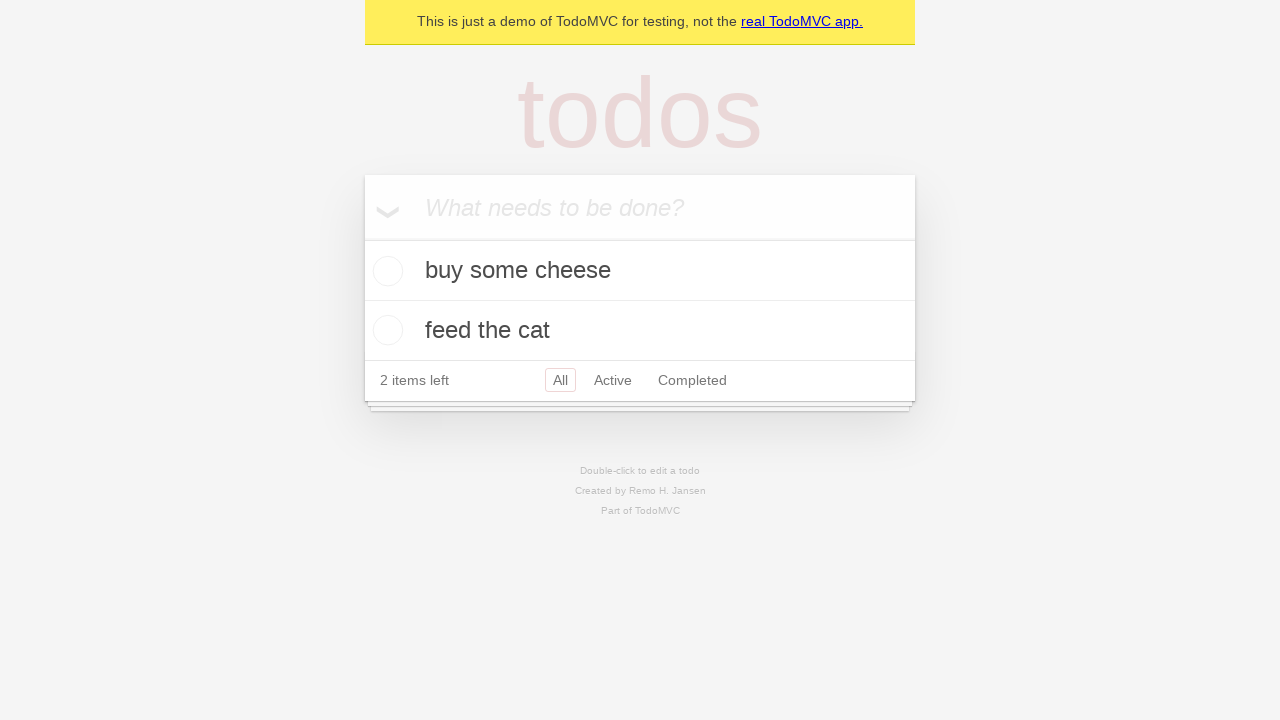

Located all todo items
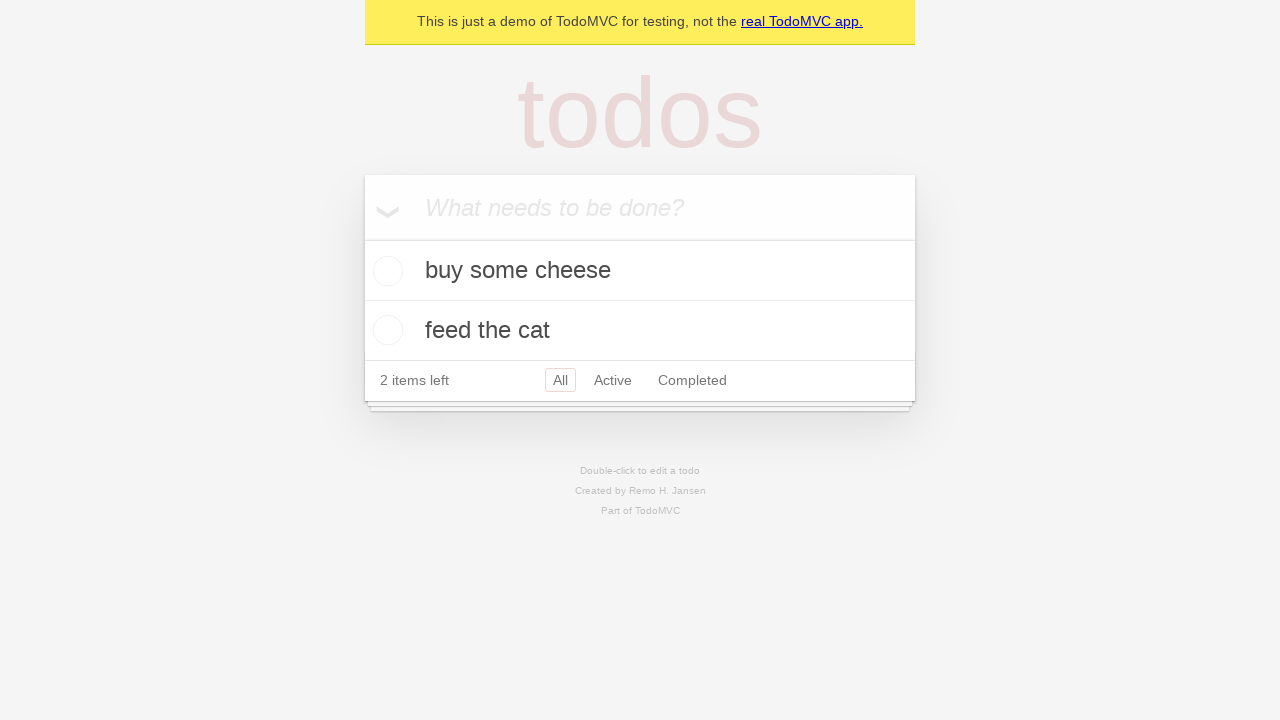

Checked the first todo item as completed at (385, 271) on internal:testid=[data-testid="todo-item"s] >> nth=0 >> internal:role=checkbox
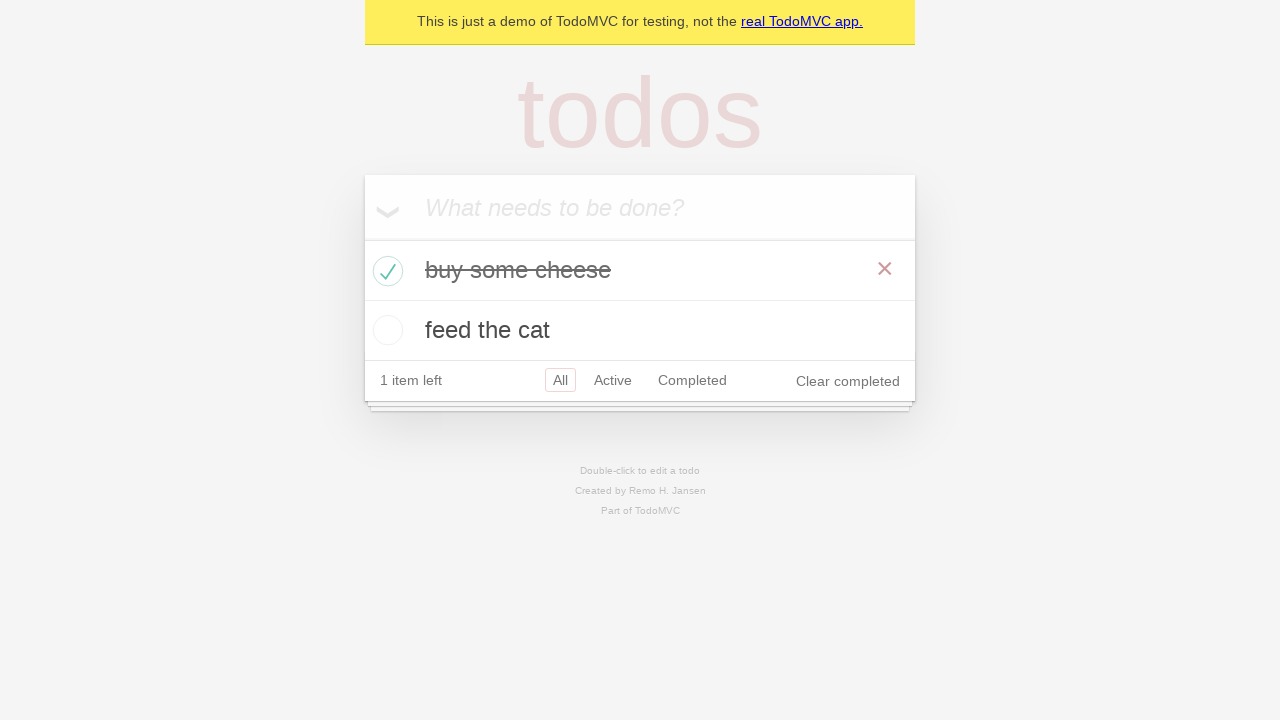

Reloaded the page to test data persistence
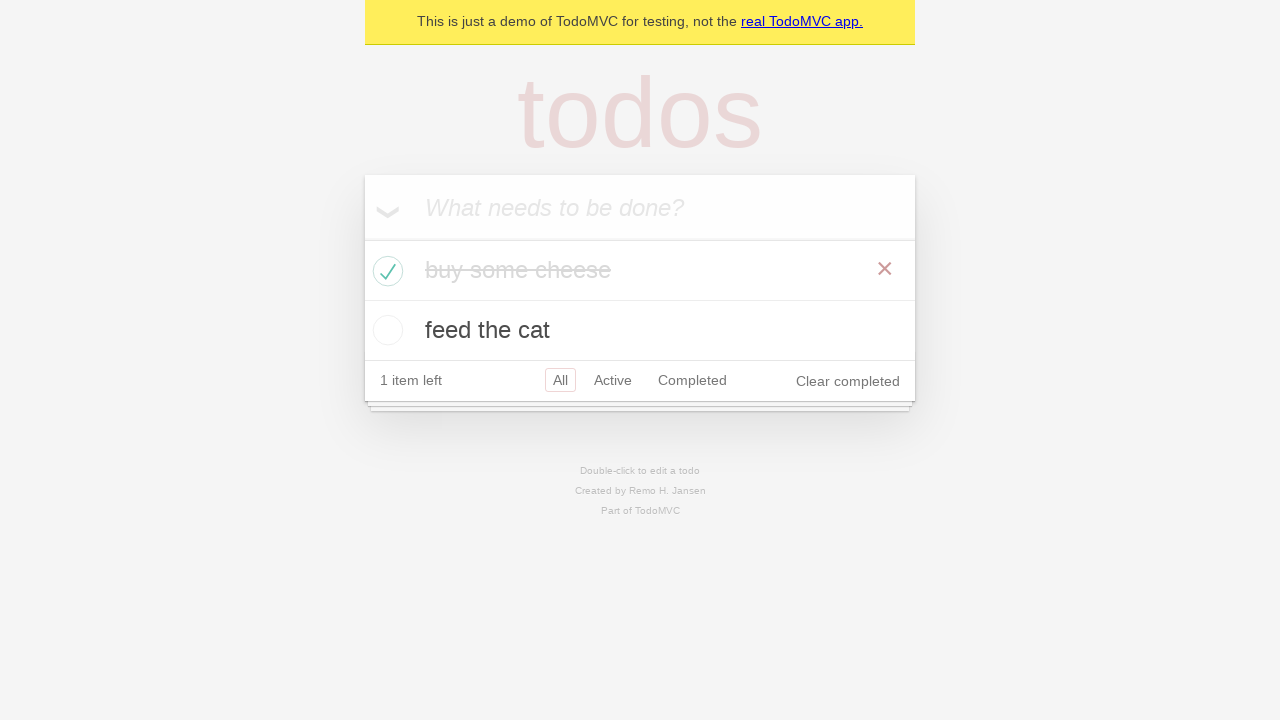

Todo items loaded after page reload
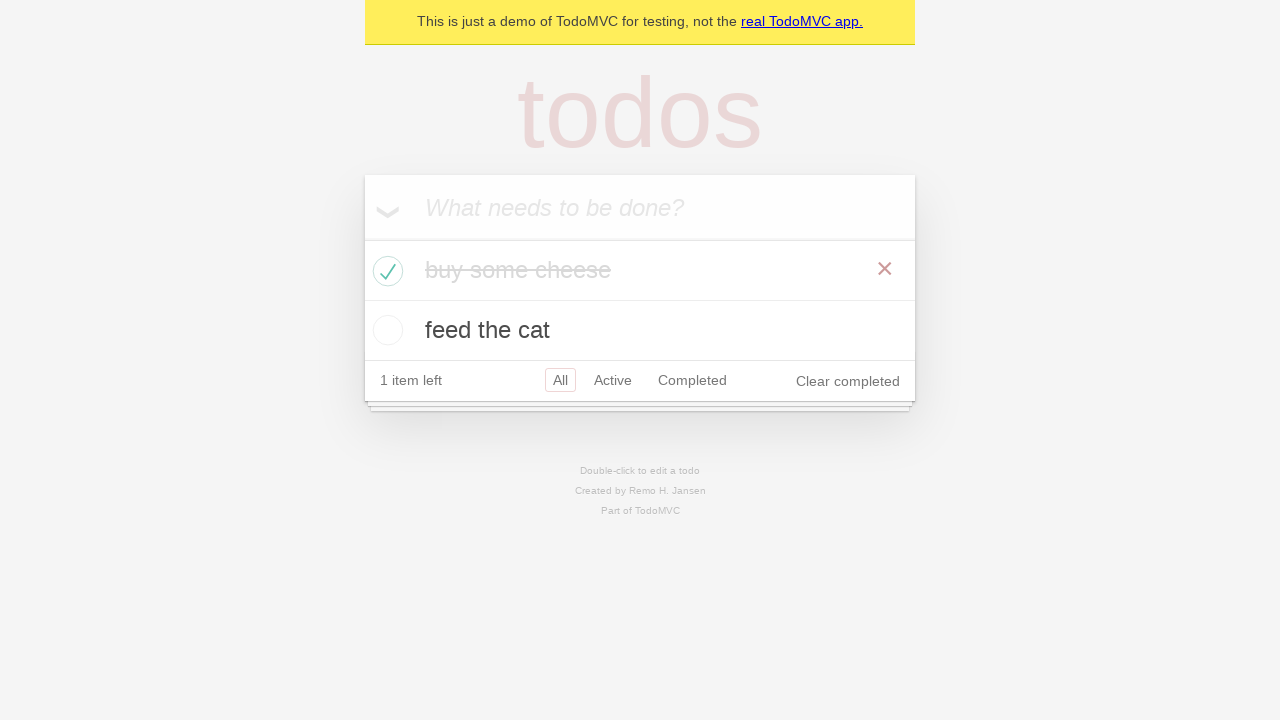

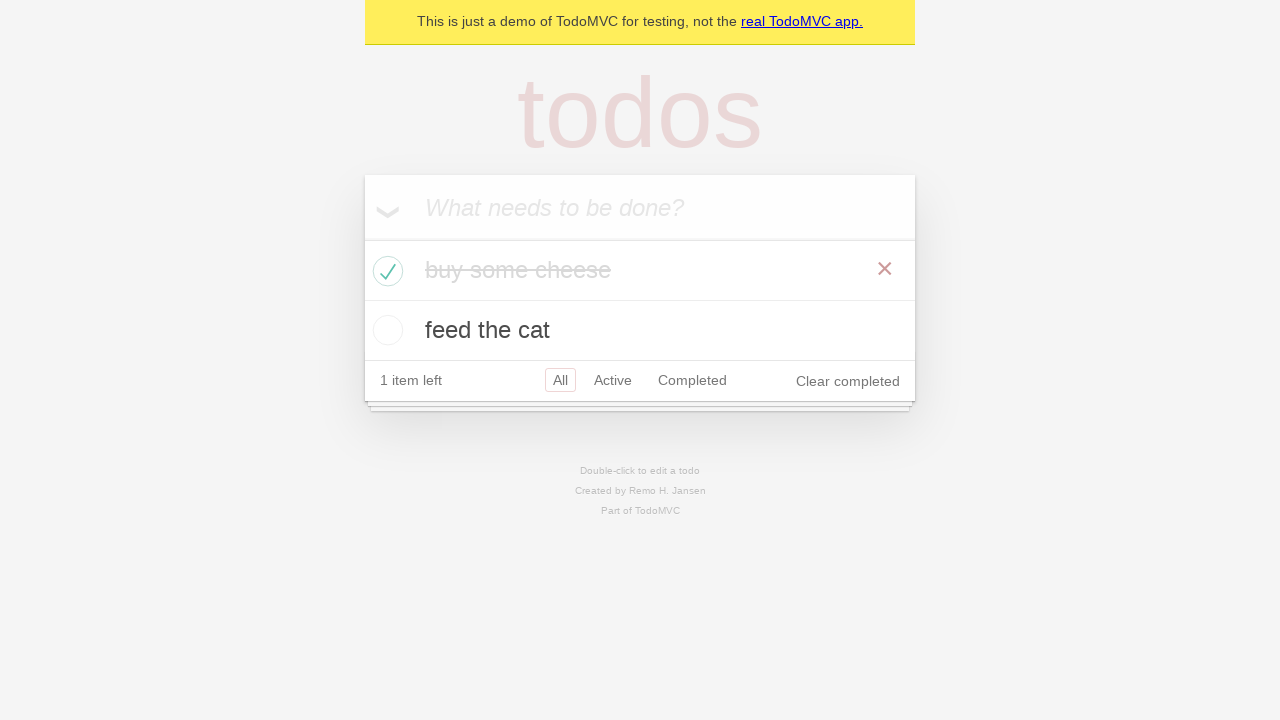